Validates that the email link has the correct mailto href attribute

Starting URL: https://jaredwebber.dev

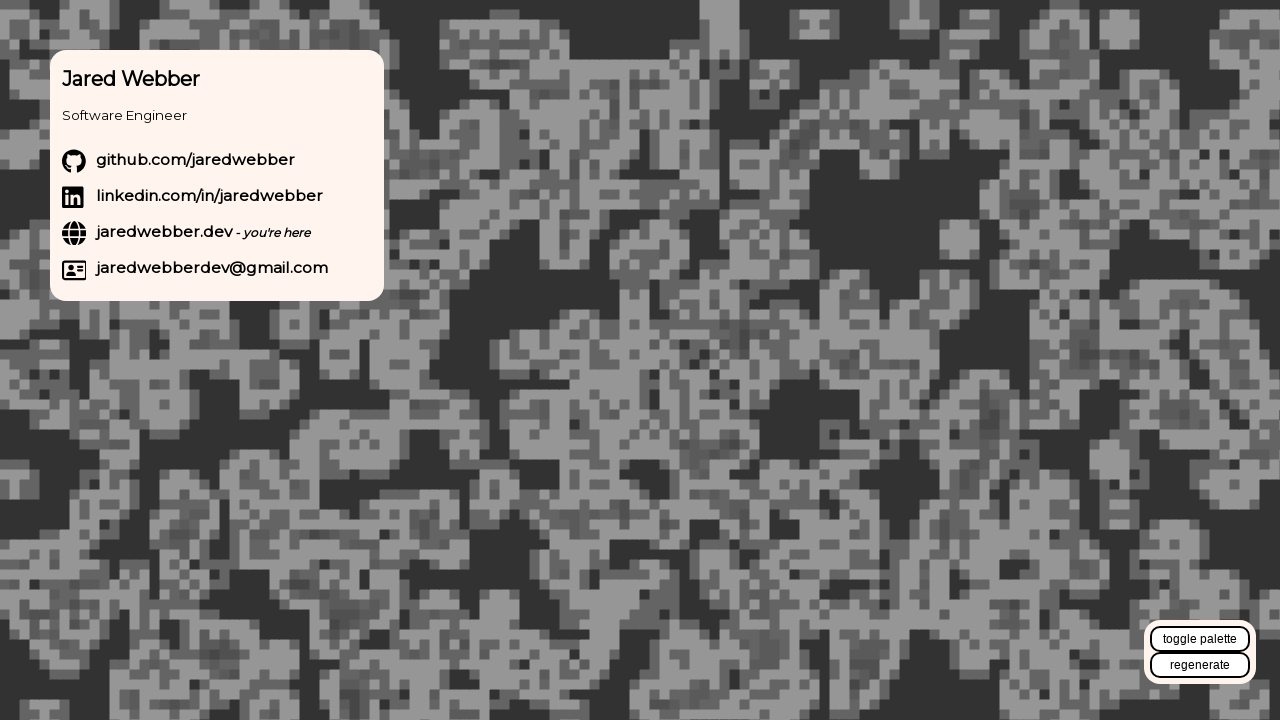

Located email link with text 'jaredwebberdev@gmail.com'
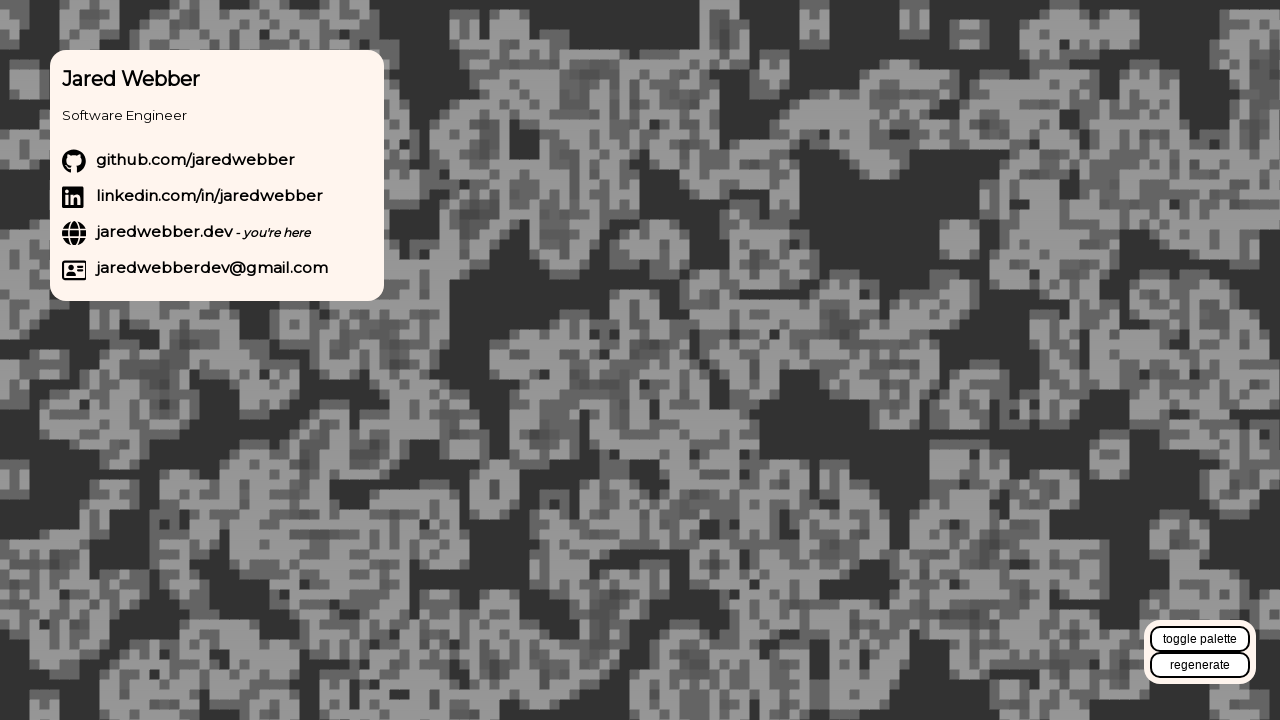

Verified email link has correct mailto href attribute
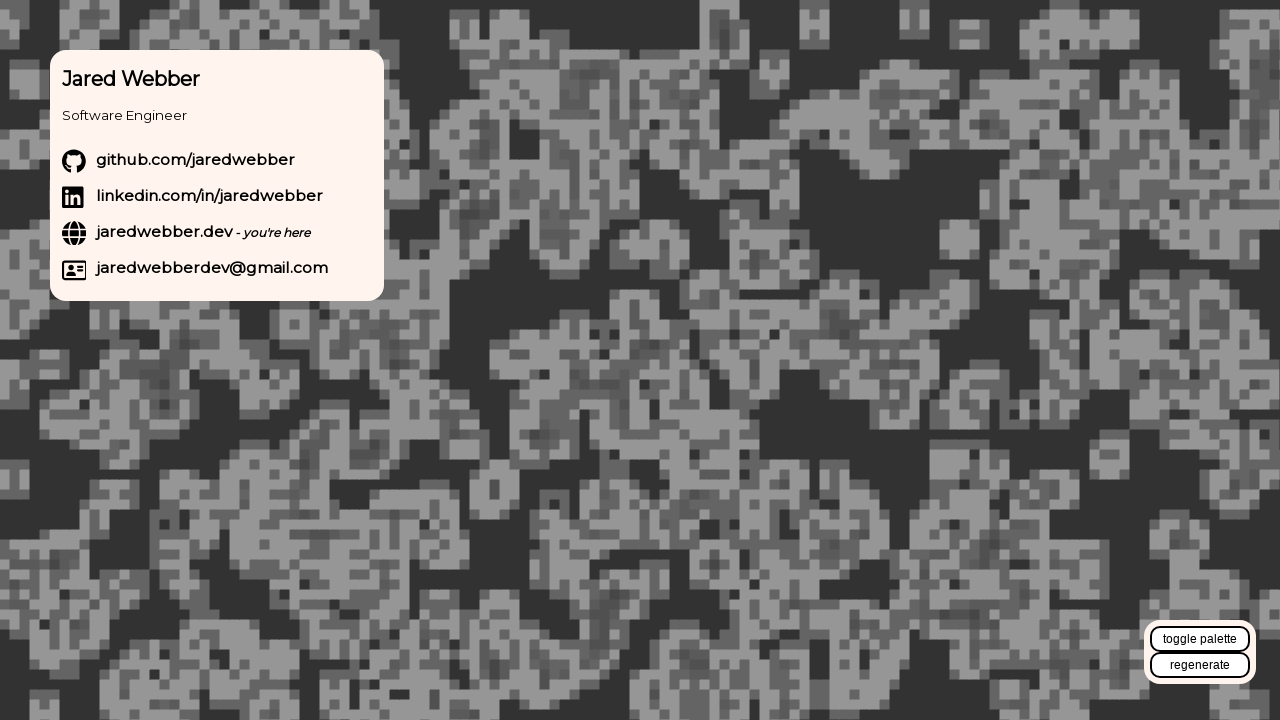

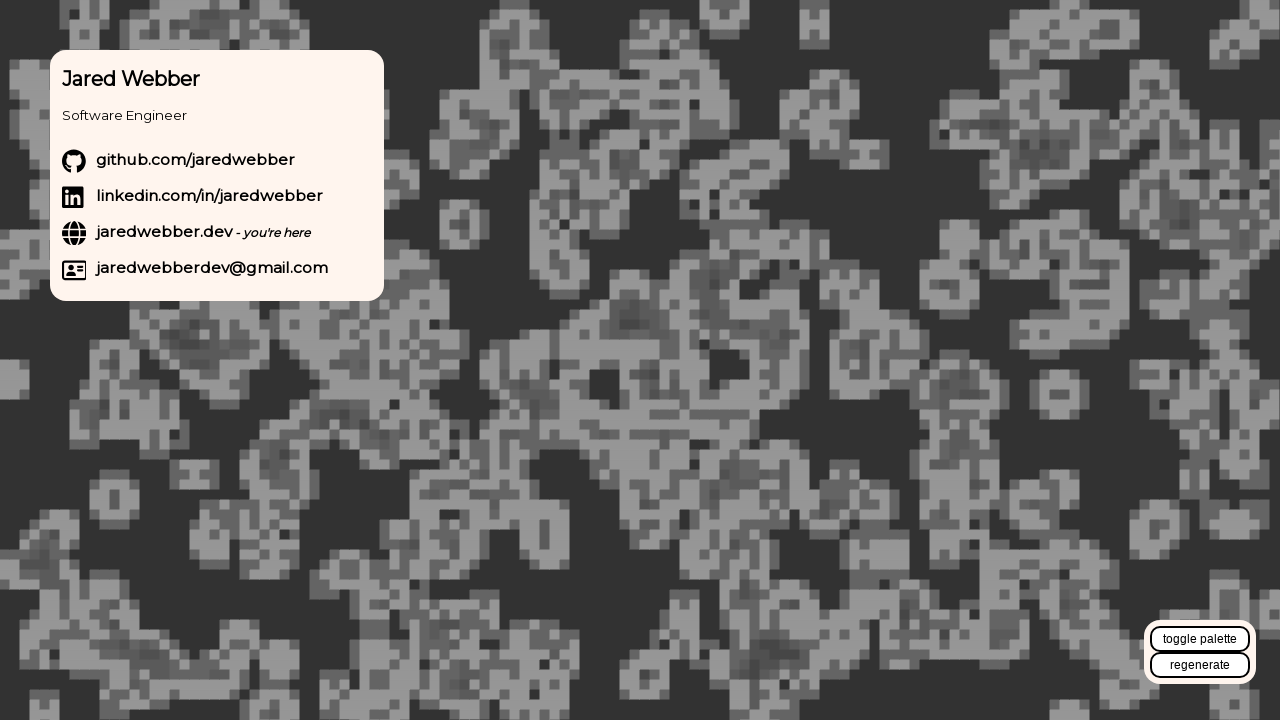